Tests the add/remove elements functionality by clicking "Add Element" button to add a delete button, verifying it appears, then clicking the delete button and verifying it's removed from the page.

Starting URL: https://practice.cydeo.com/add_remove_elements/

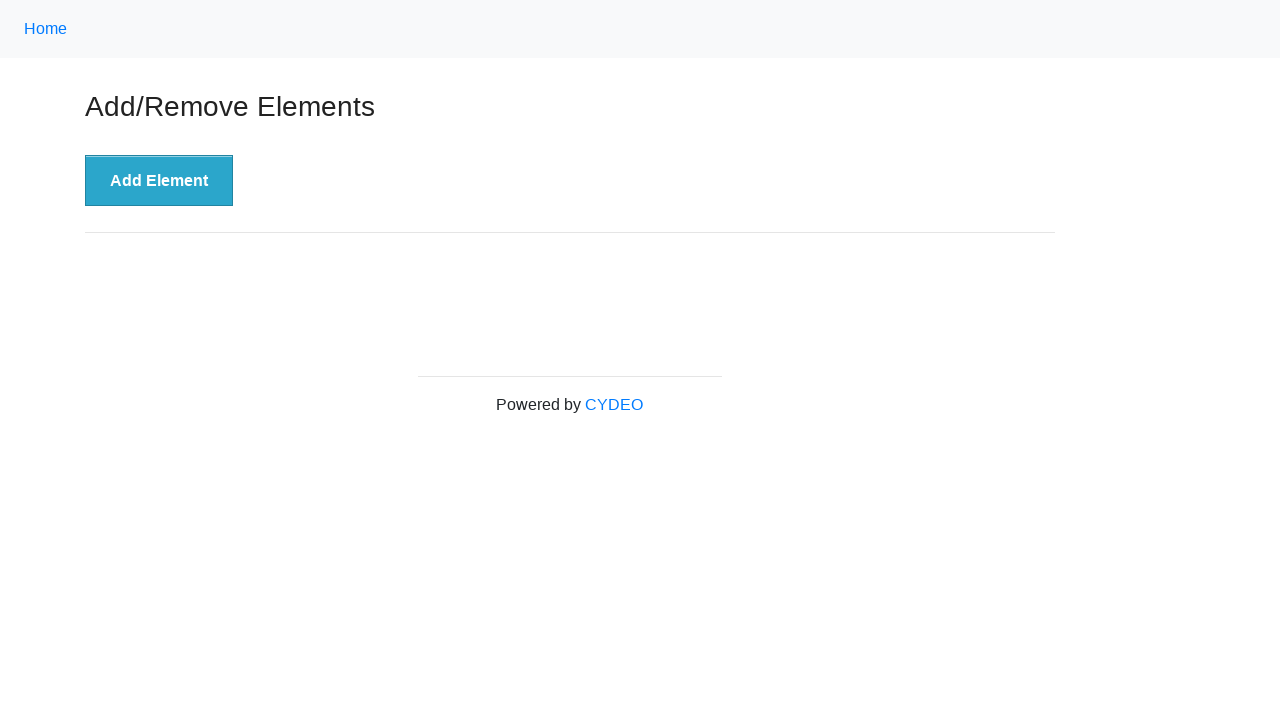

Clicked 'Add Element' button at (159, 181) on xpath=//button[.='Add Element']
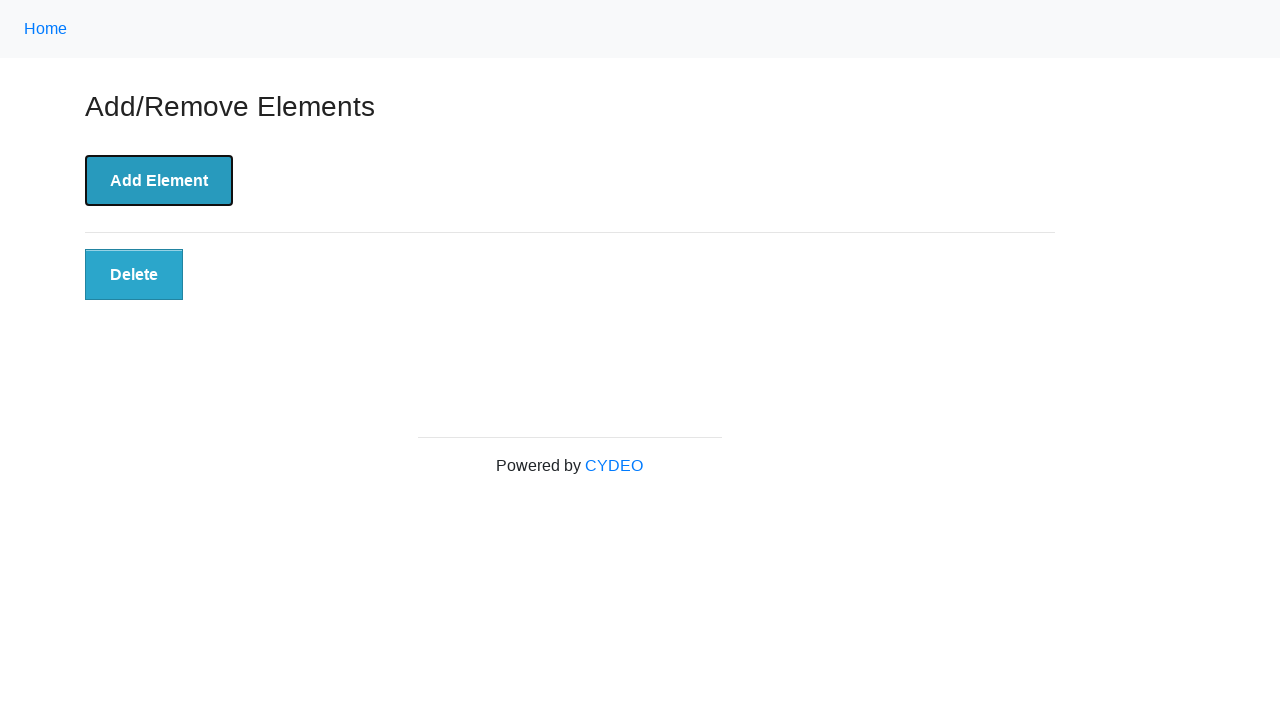

Delete button appeared on the page
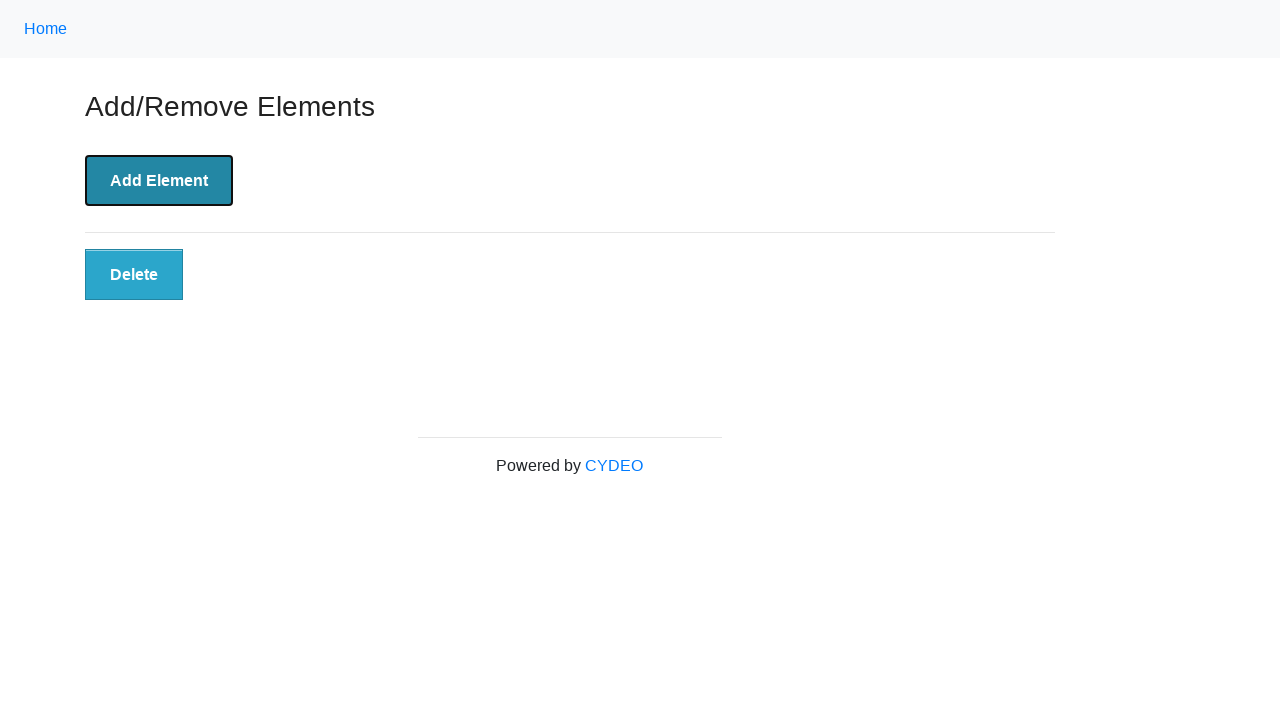

Verified Delete button is visible
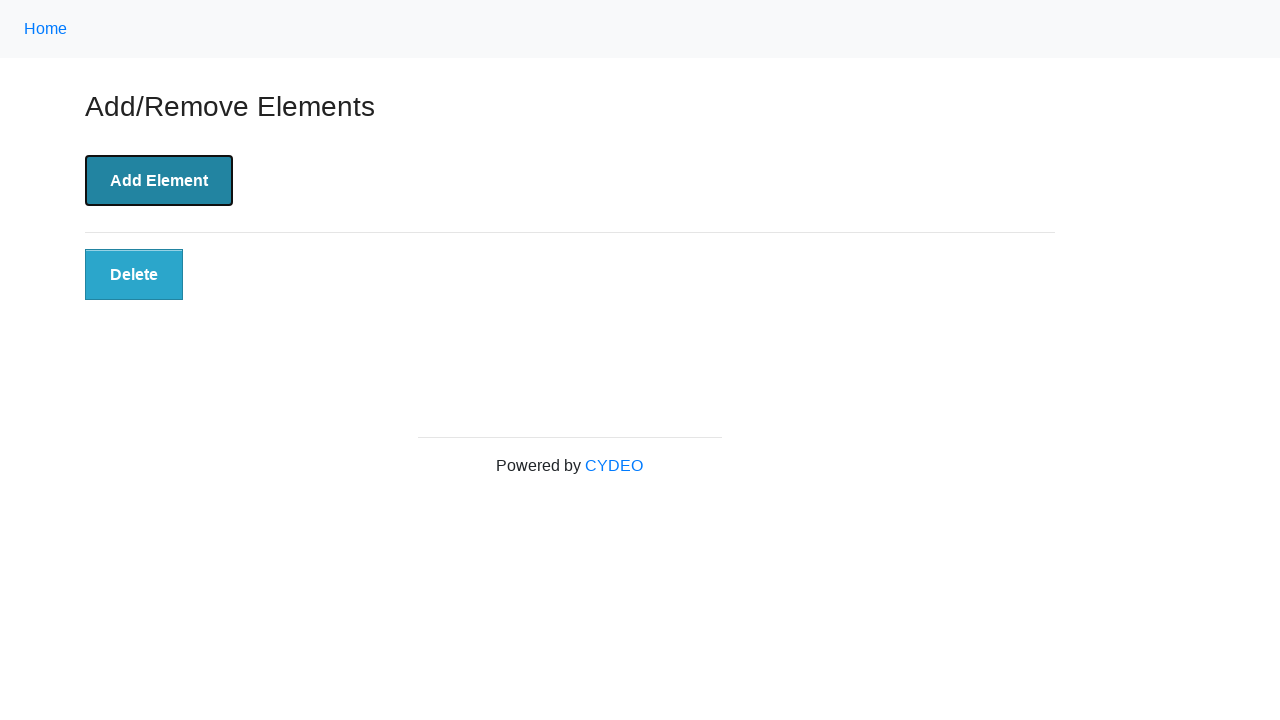

Clicked the Delete button at (134, 275) on xpath=//button[@class='added-manually']
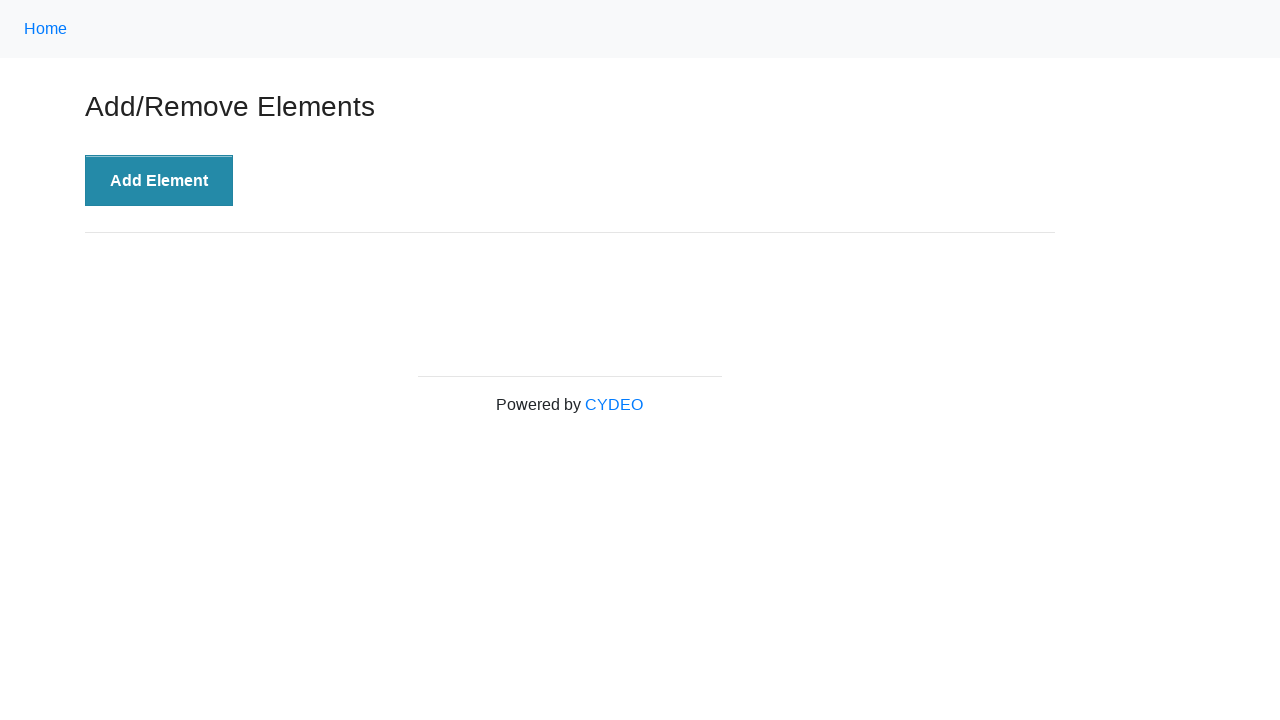

Verified Delete button was removed from the page
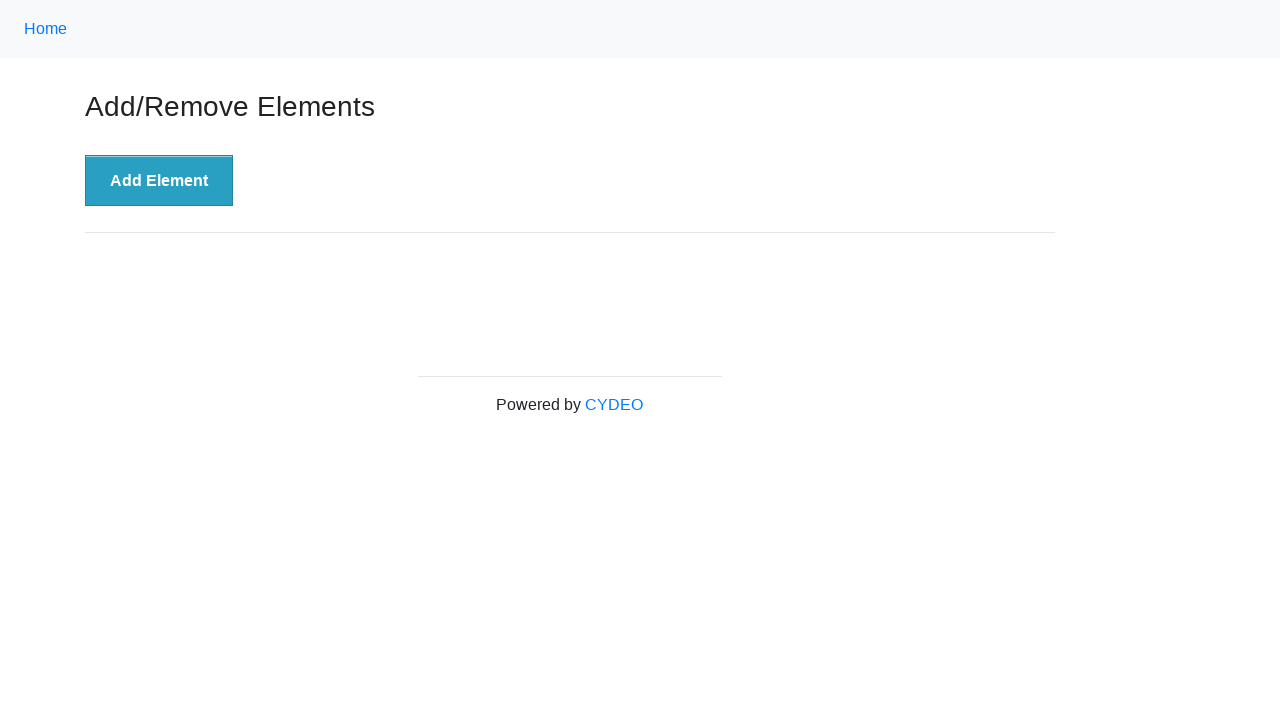

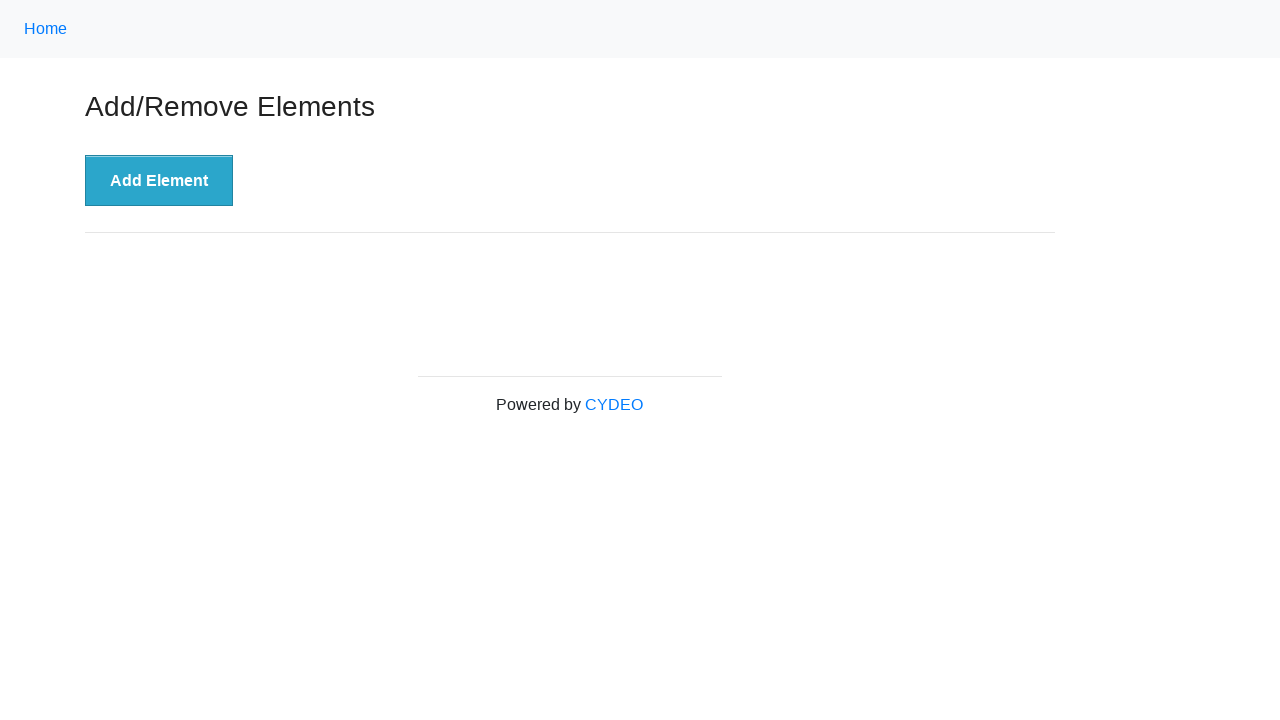